Tests a 7-character validation form by entering a valid alphanumeric string "MoAmEr7" and verifying the validation passes

Starting URL: https://testpages.eviltester.com/styled/apps/7charval/simple7charvalidation.html

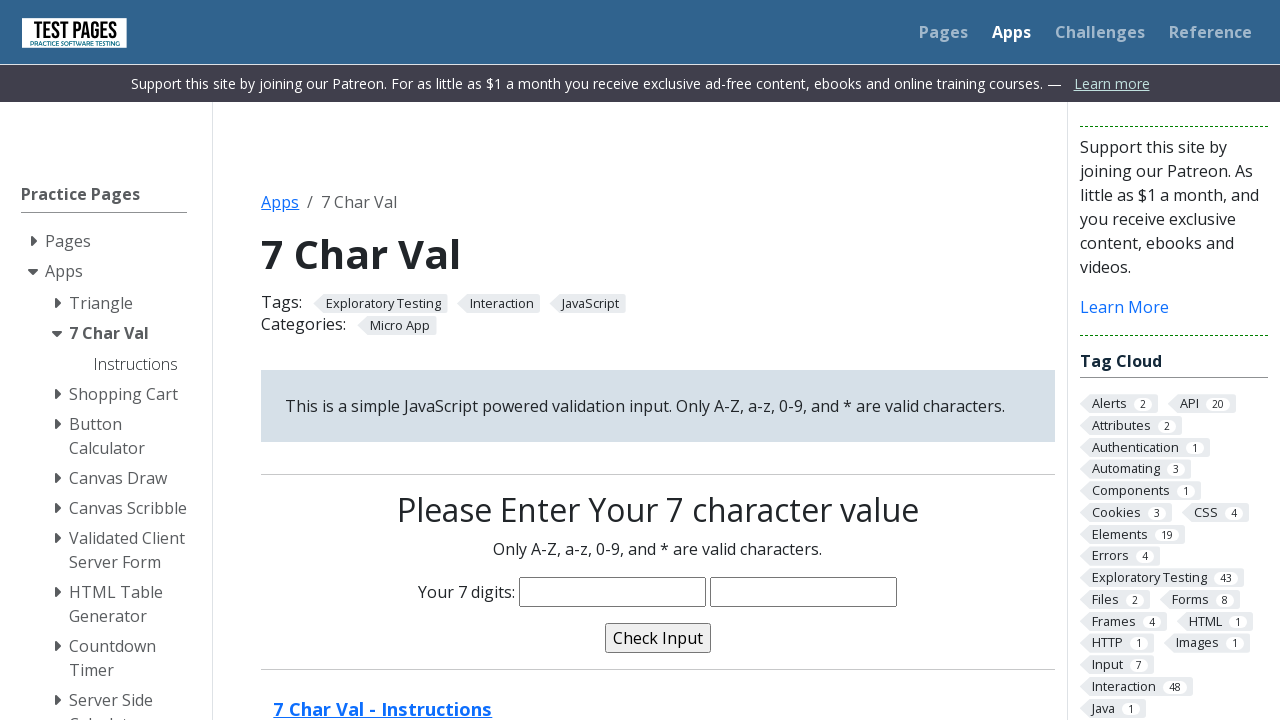

Filled characters field with valid 7-character alphanumeric string 'MoAmEr7' on input[name='characters']
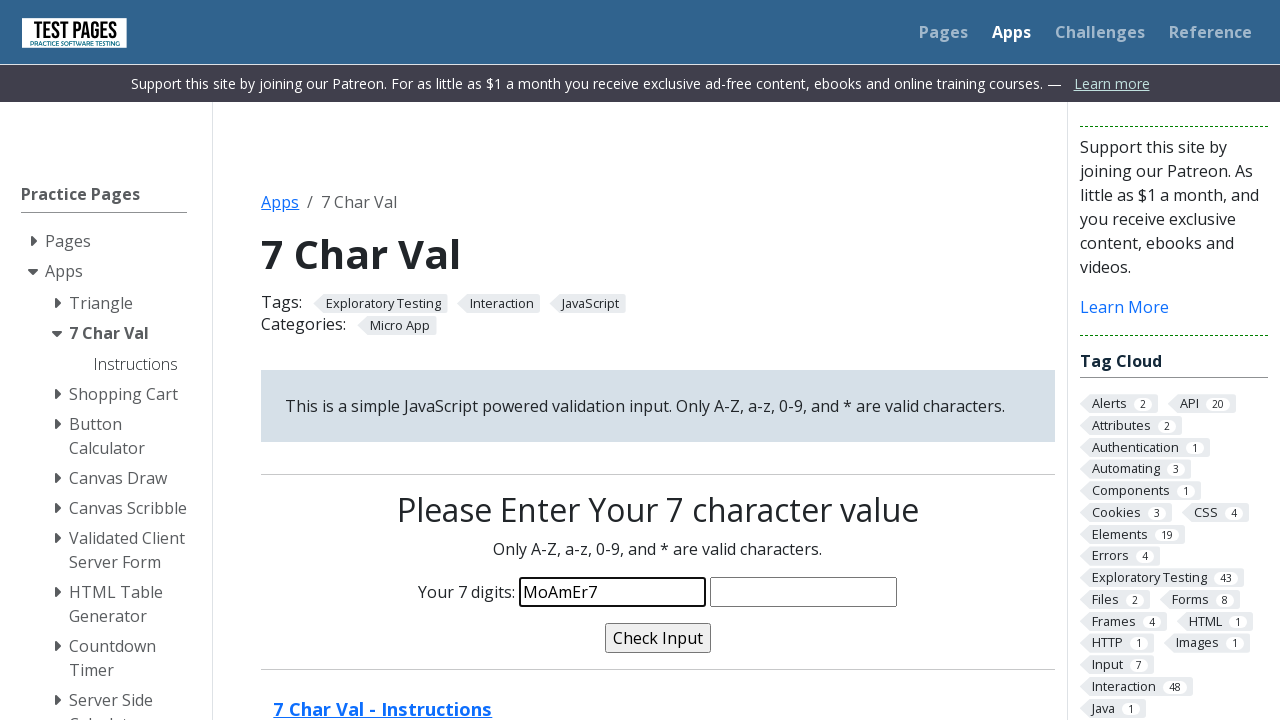

Clicked validate button to submit form at (658, 638) on input[name='validate']
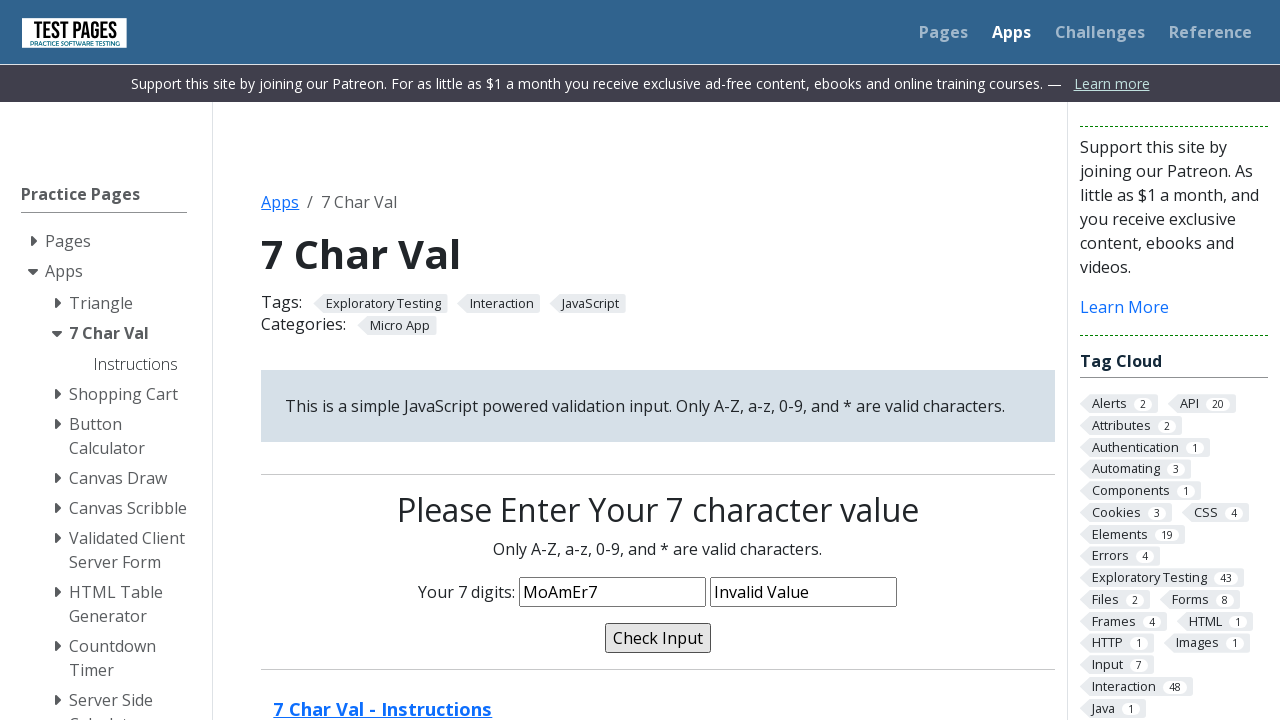

Validation message element loaded, confirming validation passed
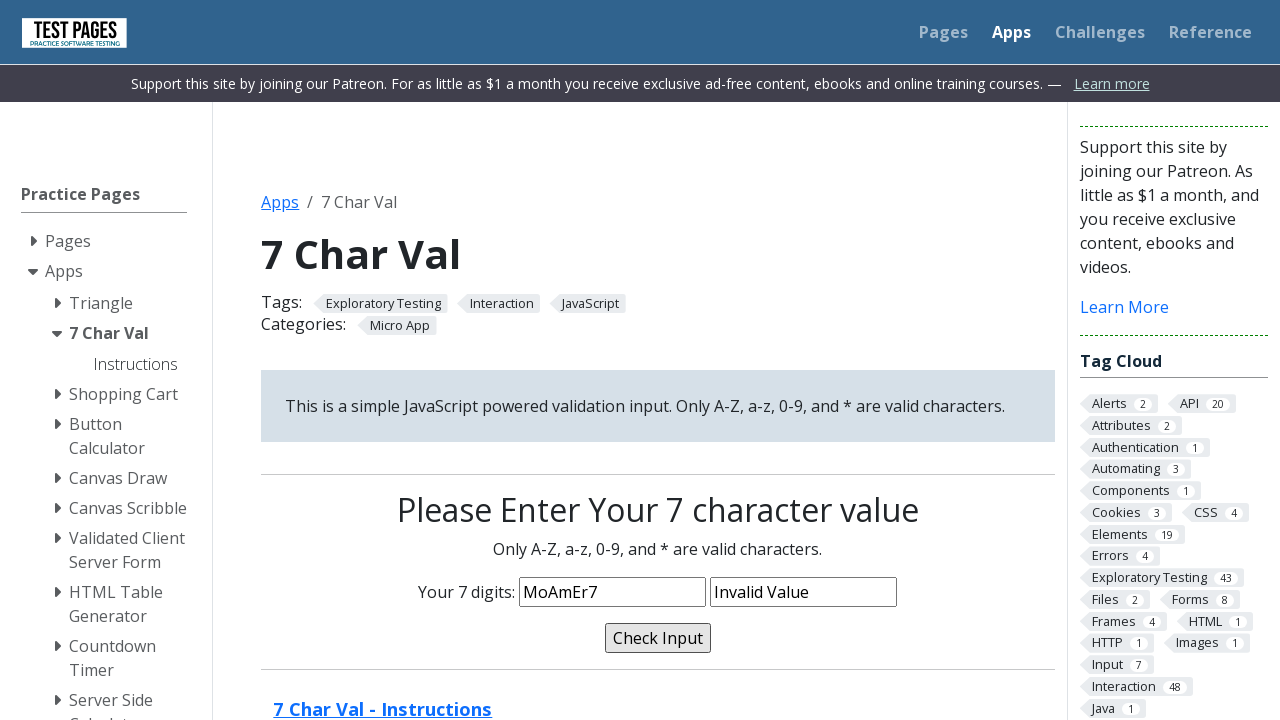

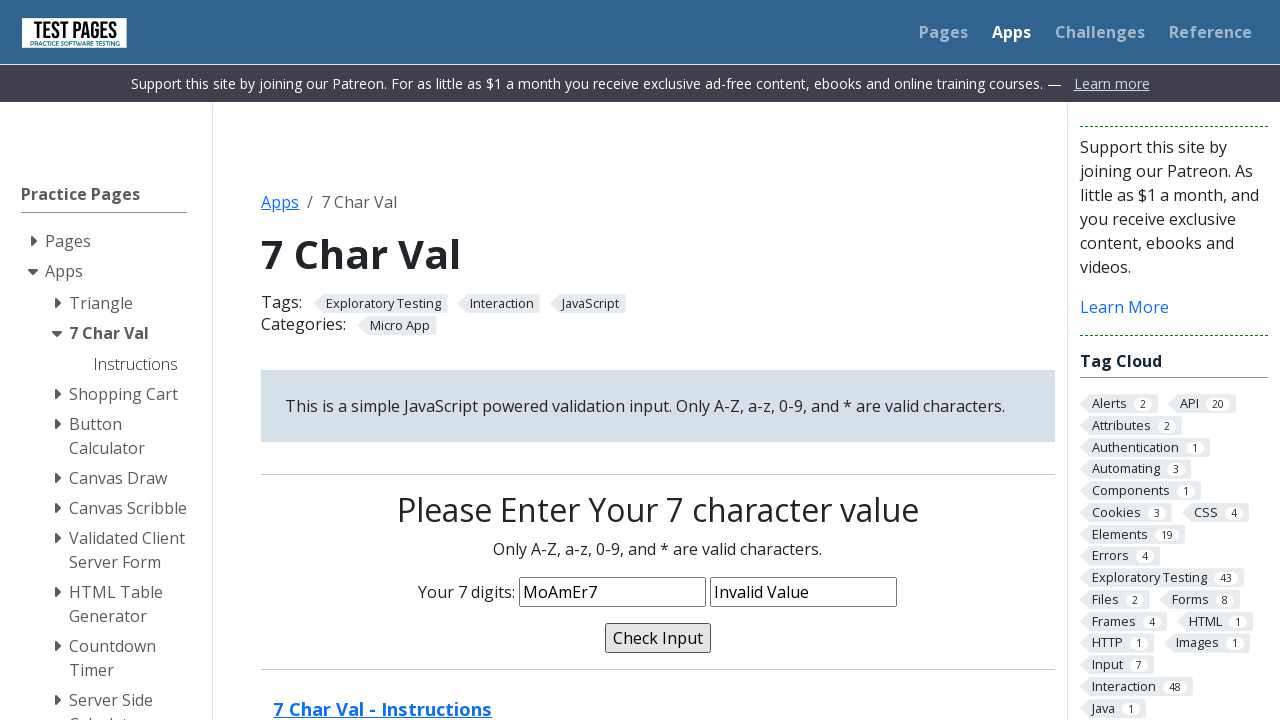